Tests user registration form by filling all required fields including personal information and account credentials, then submitting the form

Starting URL: https://parabank.parasoft.com/parabank/register.htm

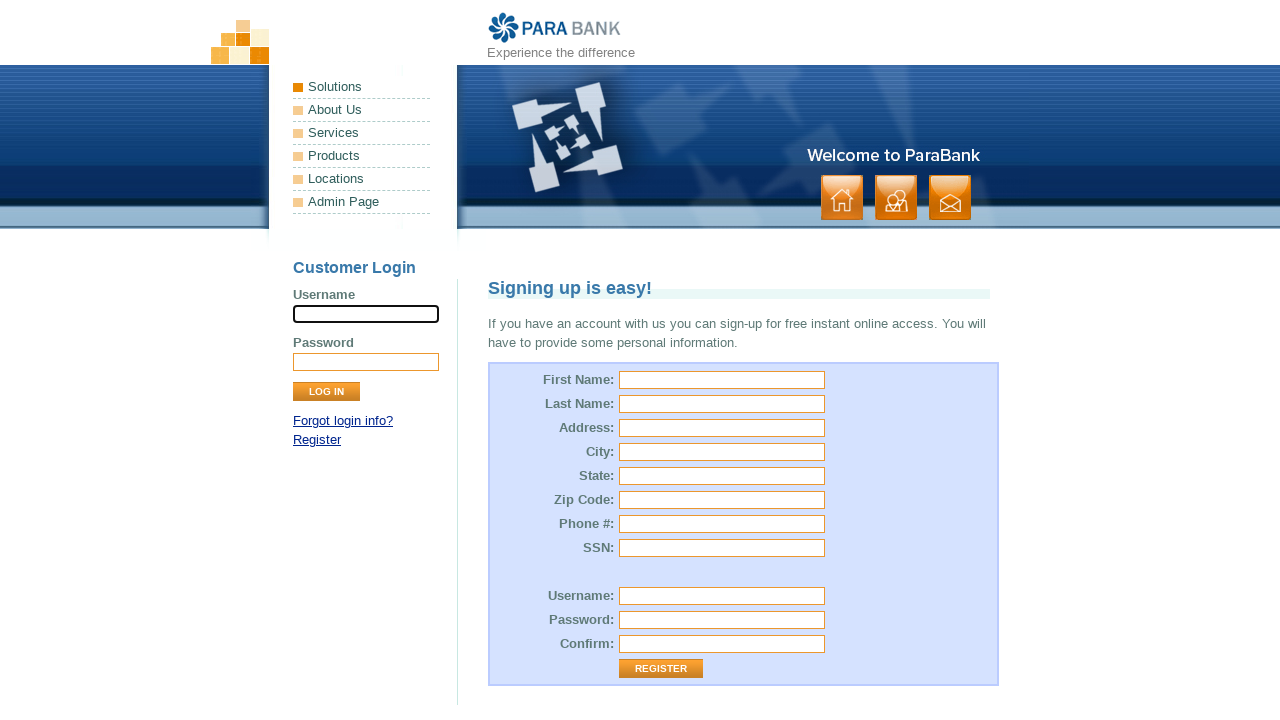

Filled first name field with 'John' on input#customer\.firstName
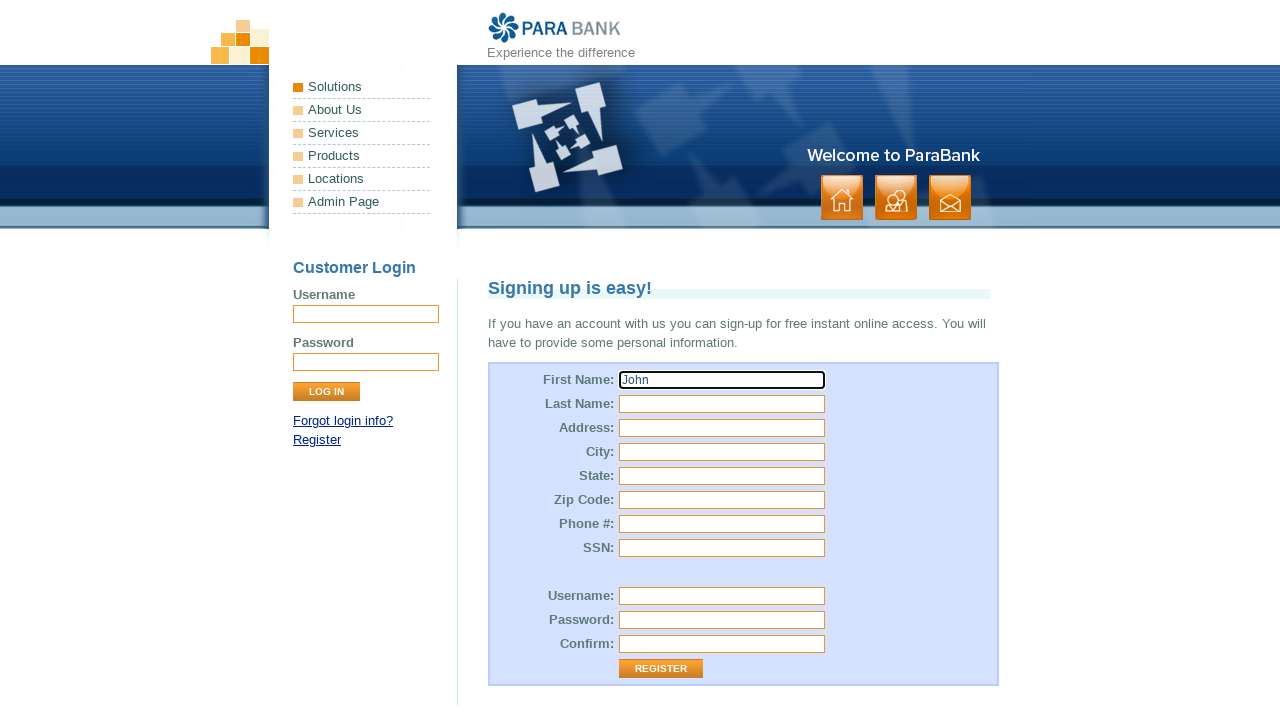

Filled last name field with 'Doe' on input#customer\.lastName
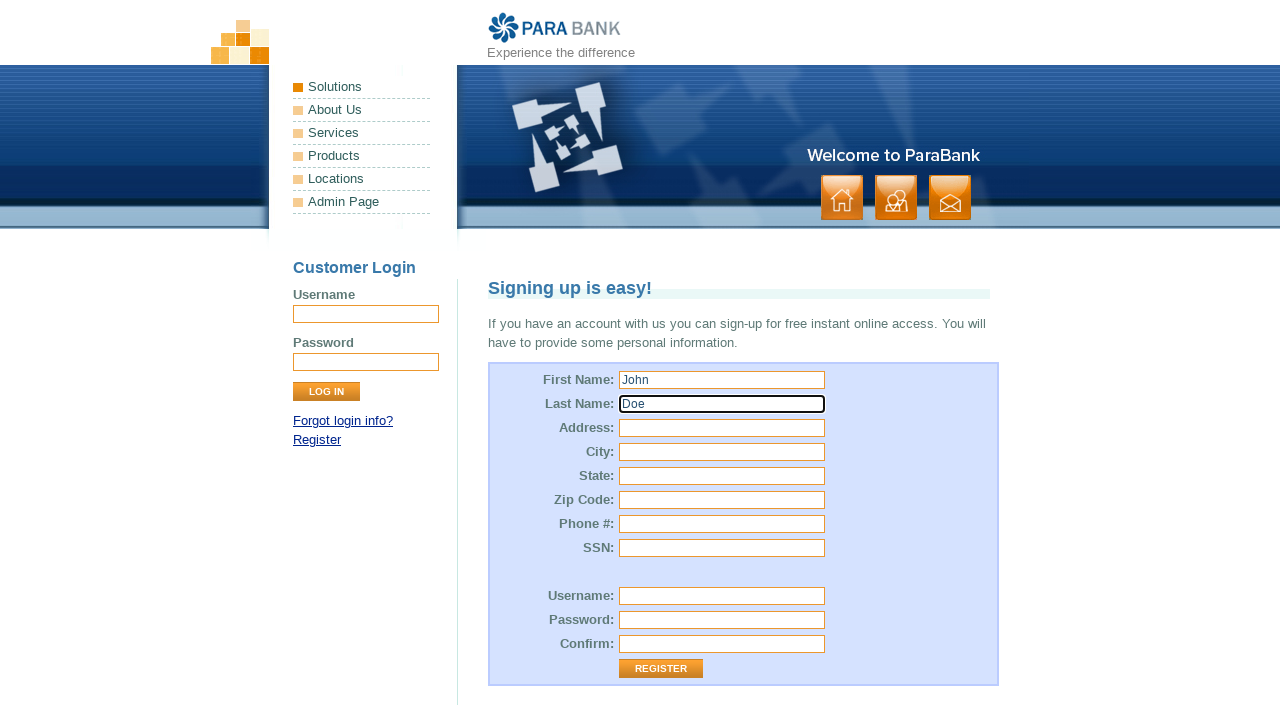

Filled street address field with '24 beker street' on input#customer\.address\.street
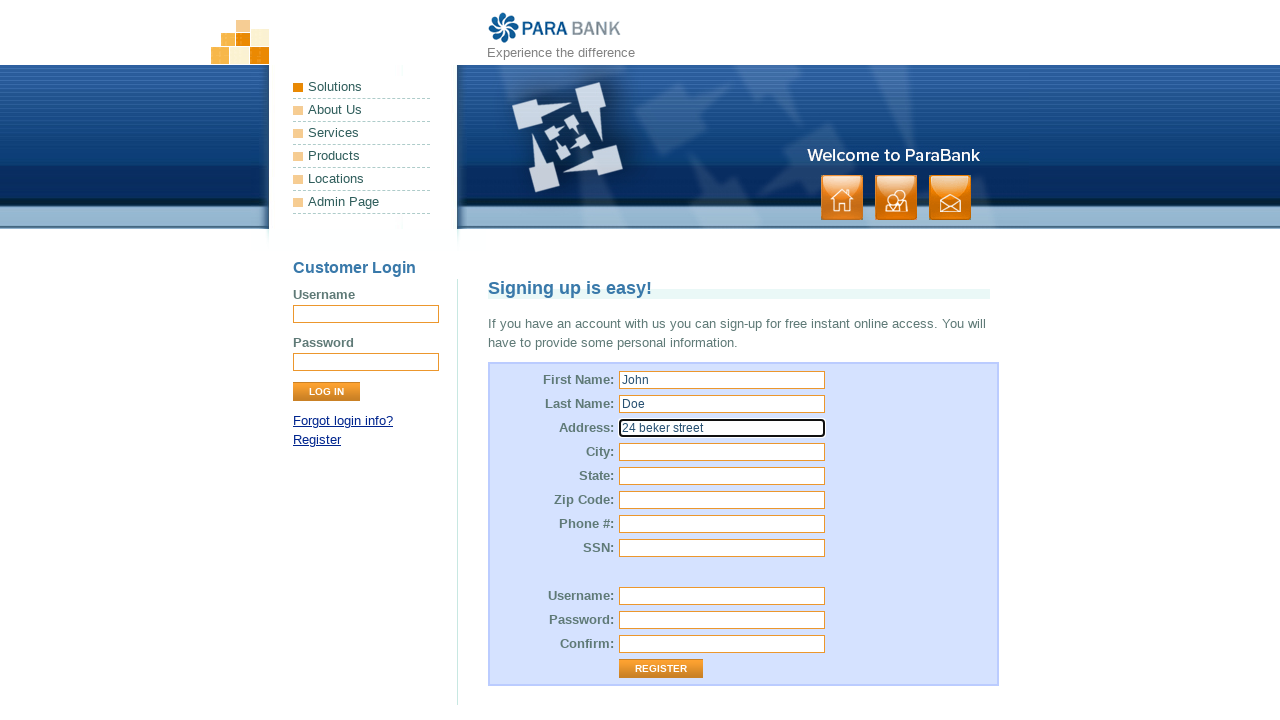

Filled city field with 'Sydney' on input#customer\.address\.city
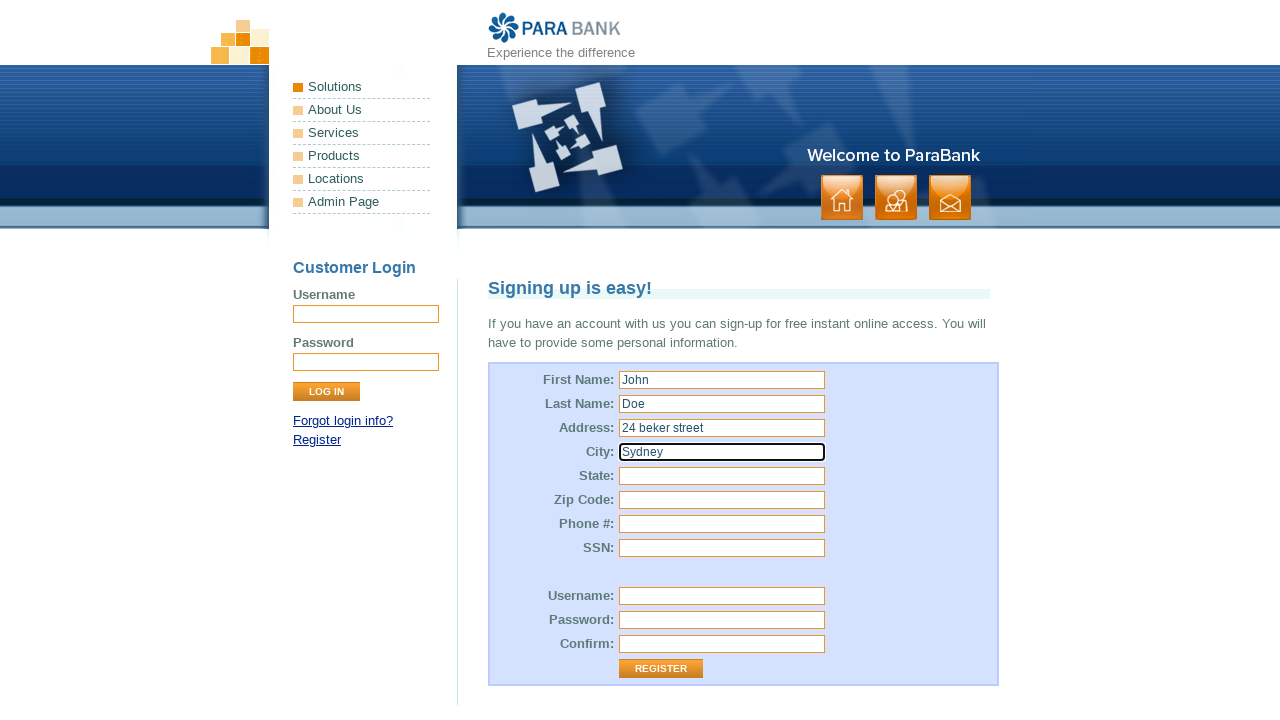

Filled state field with 'NSW' on input#customer\.address\.state
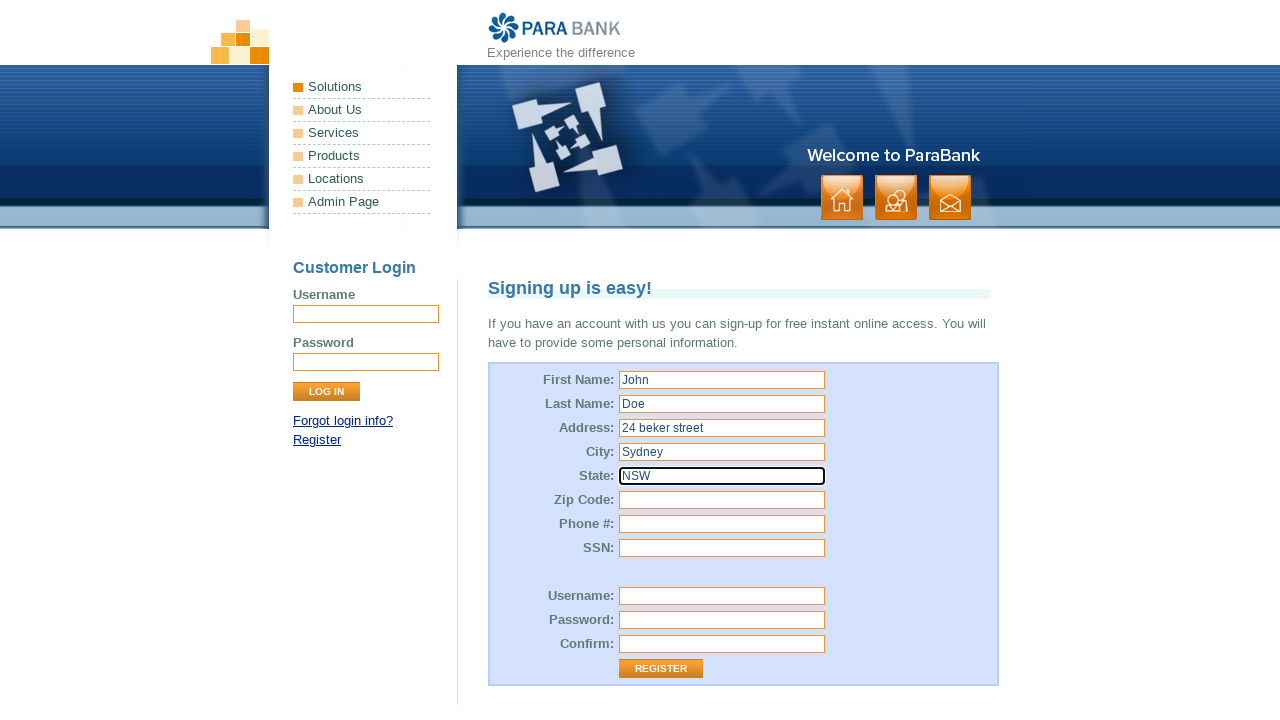

Filled zip code field with '2148' on input#customer\.address\.zipCode
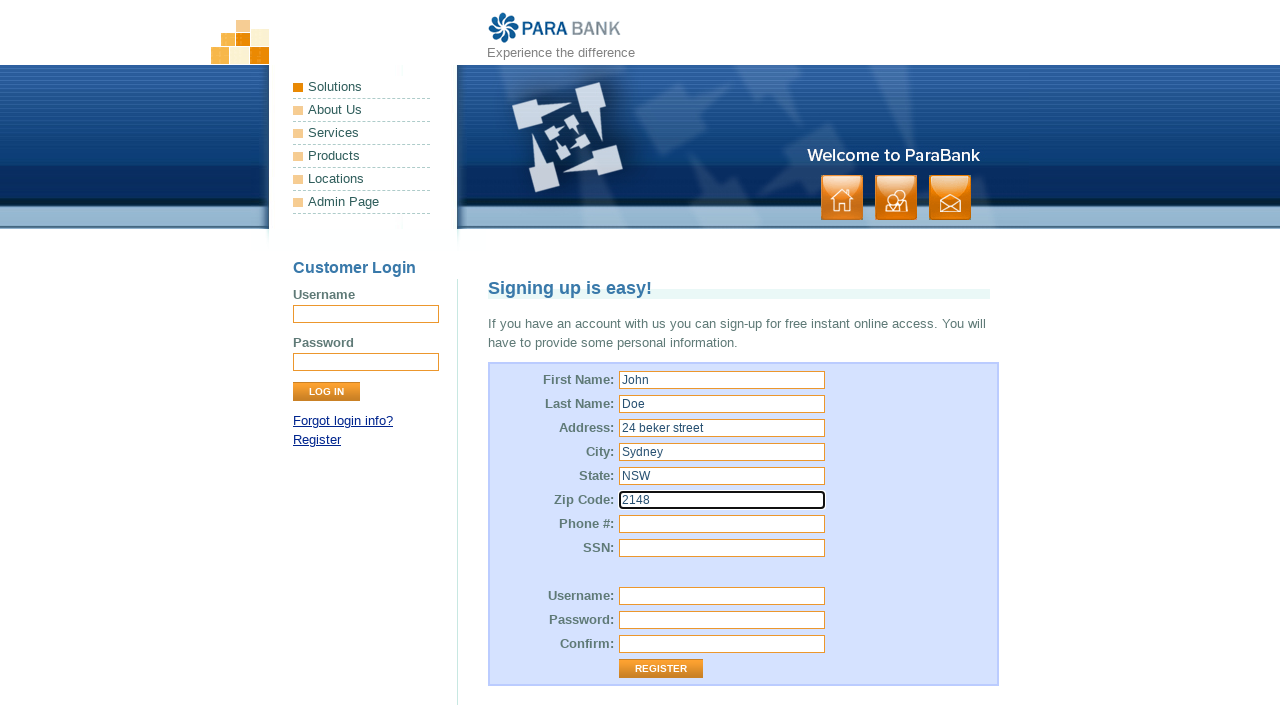

Filled phone number field with '653698' on input#customer\.phoneNumber
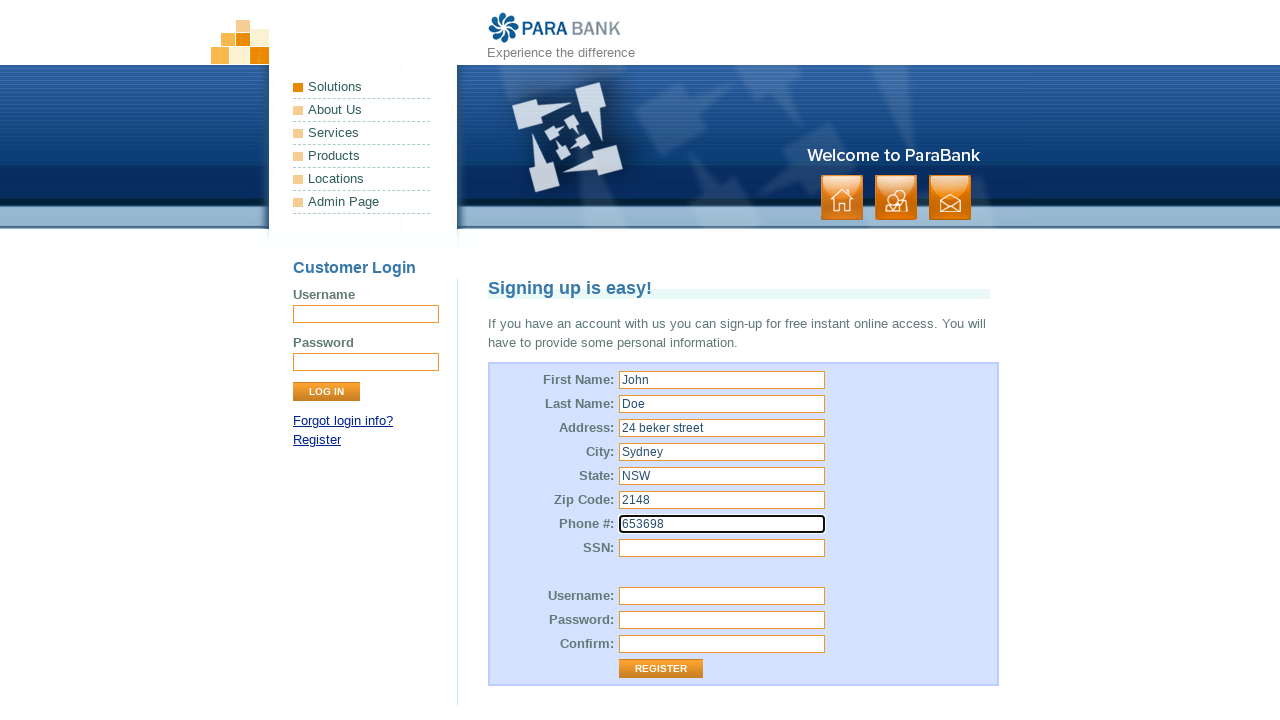

Filled SSN field with '123456' on input#customer\.ssn
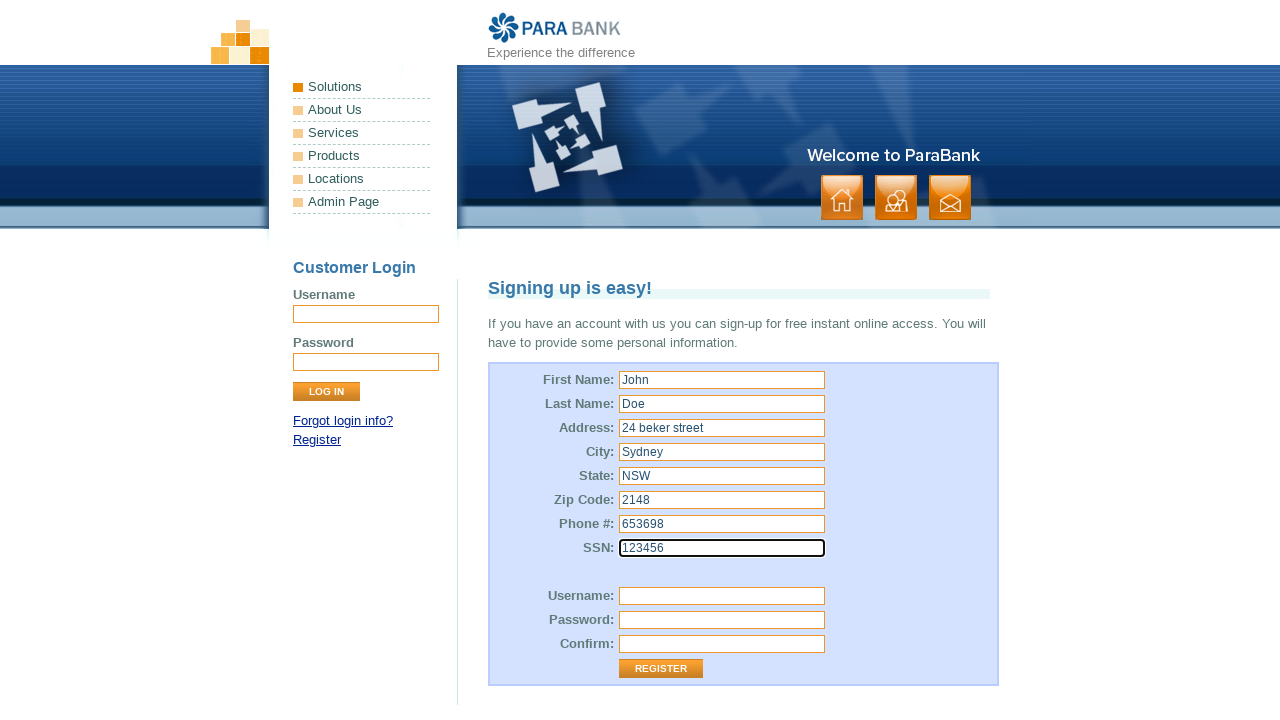

Filled username field with 'John7996' on input#customer\.username
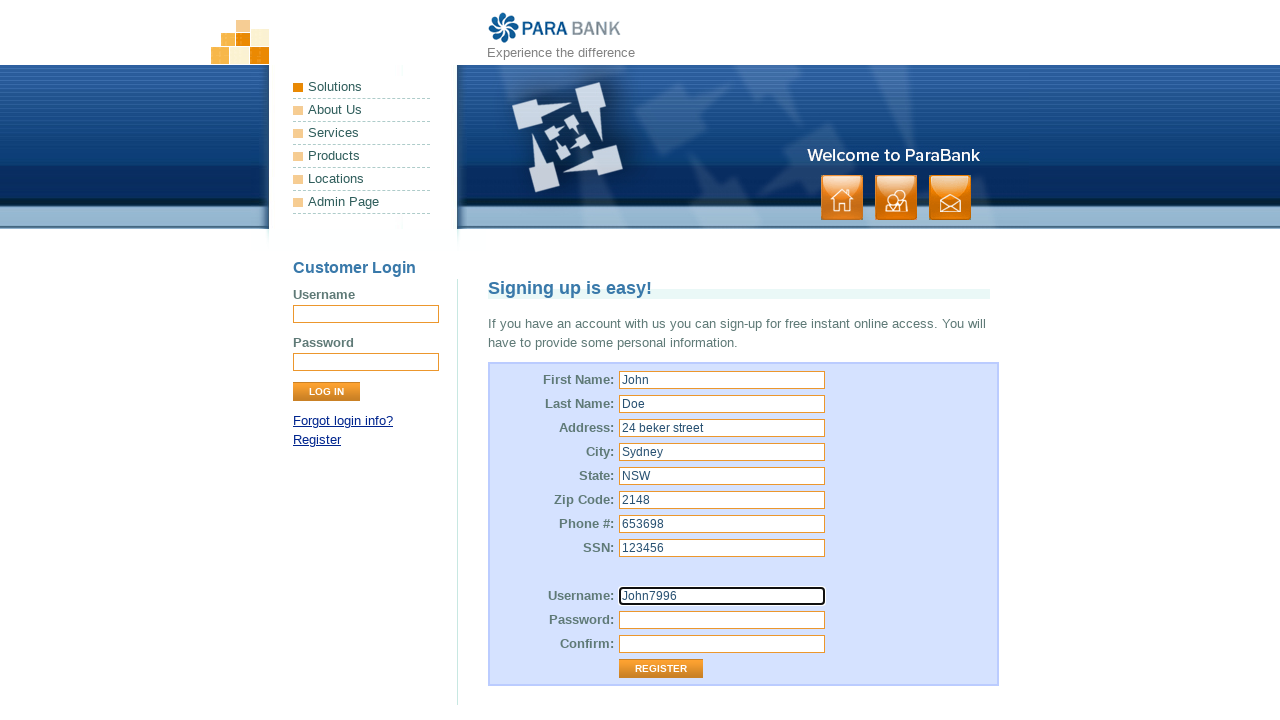

Filled password field with '123456' on input#customer\.password
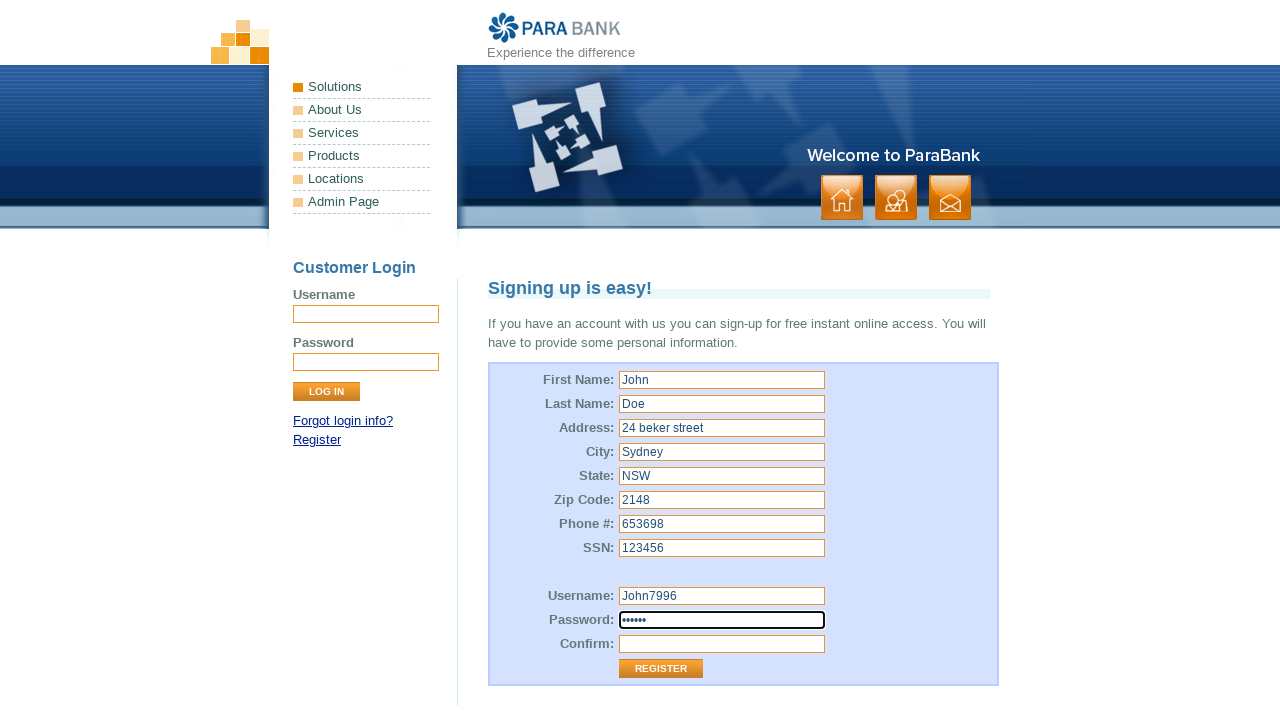

Confirmed password field with '123456' on input#repeatedPassword
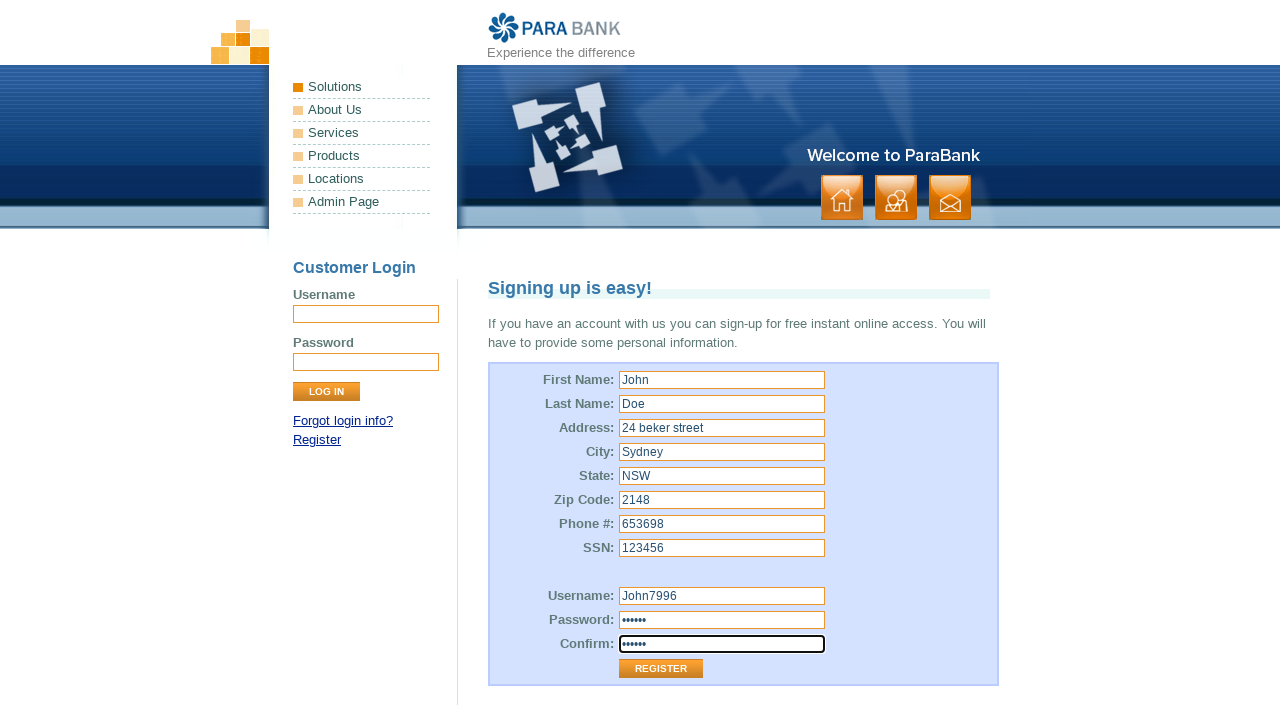

Clicked Register button to submit the form at (661, 669) on input[value='Register']
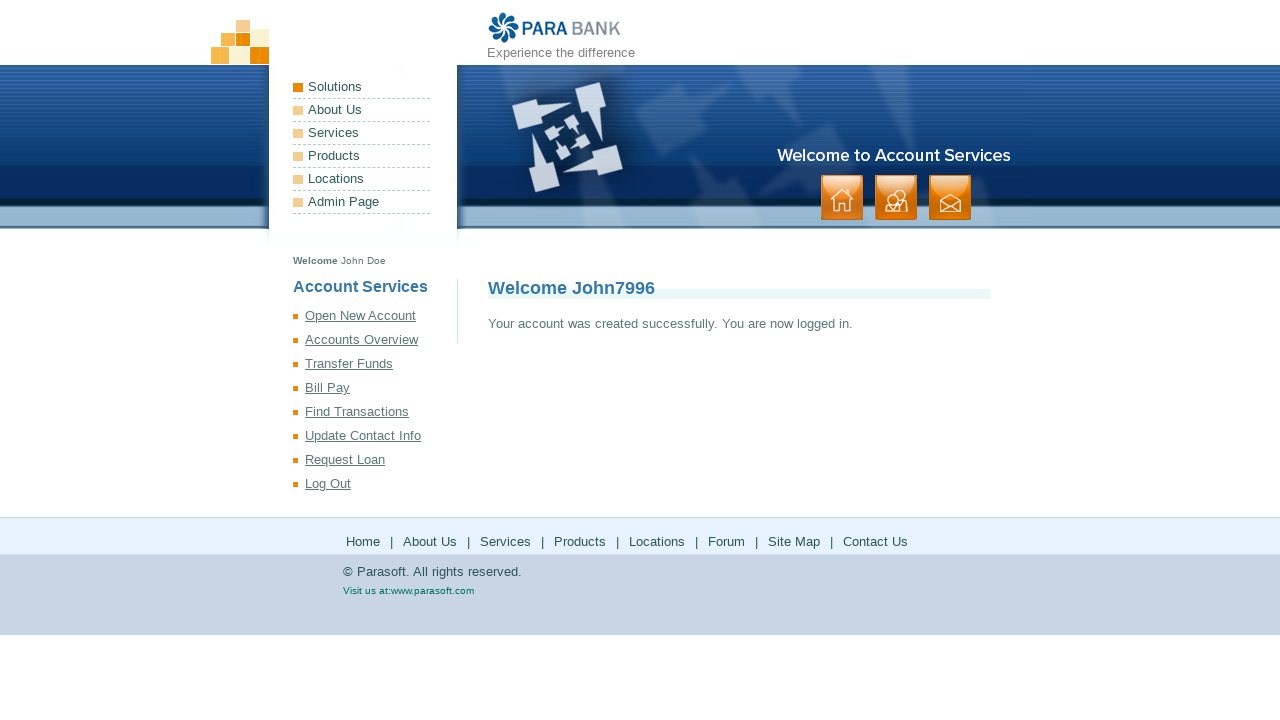

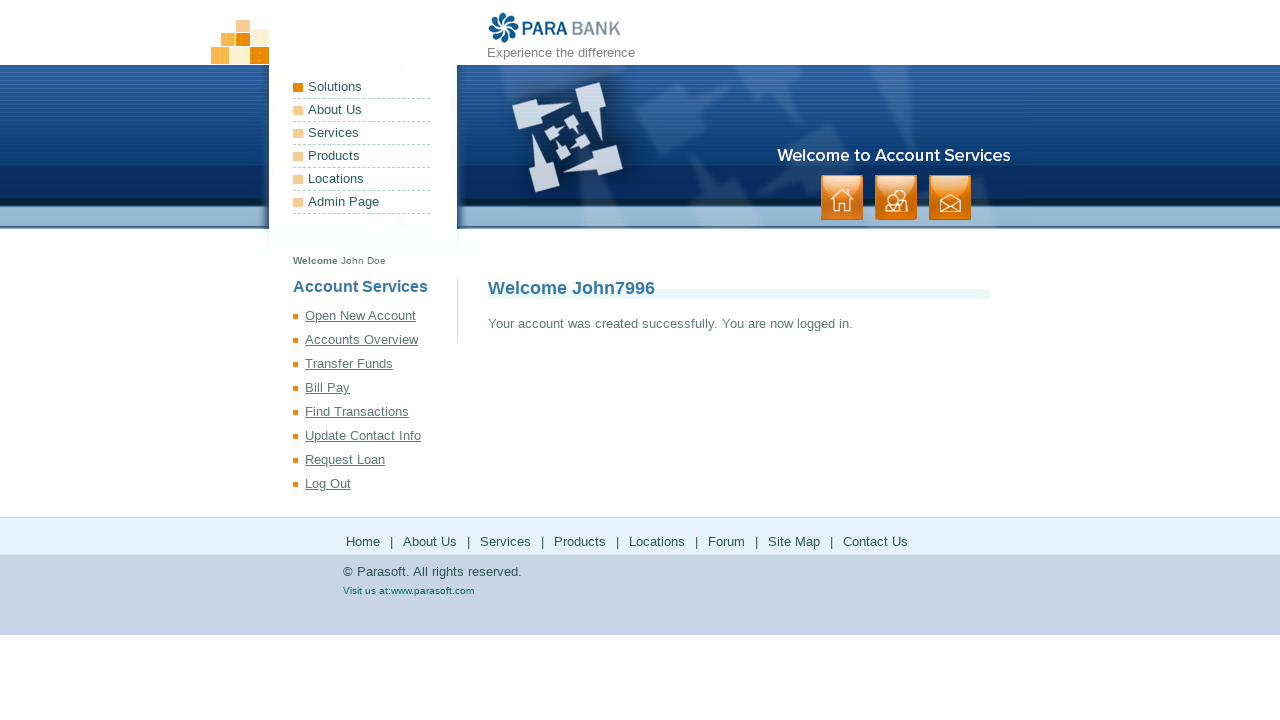